Tests the Python.org search functionality by entering "pycon" as a search query and submitting the form, then verifying results are found

Starting URL: https://www.python.org

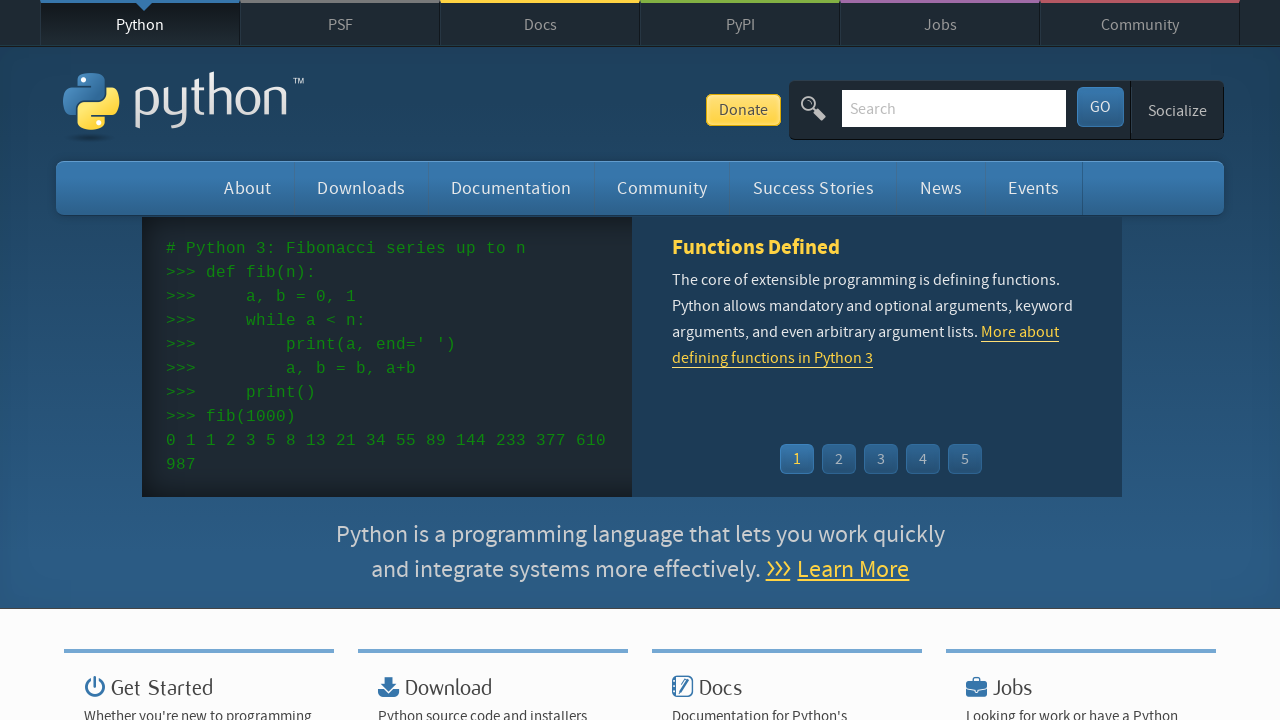

Filled search box with 'pycon' query on input[name='q']
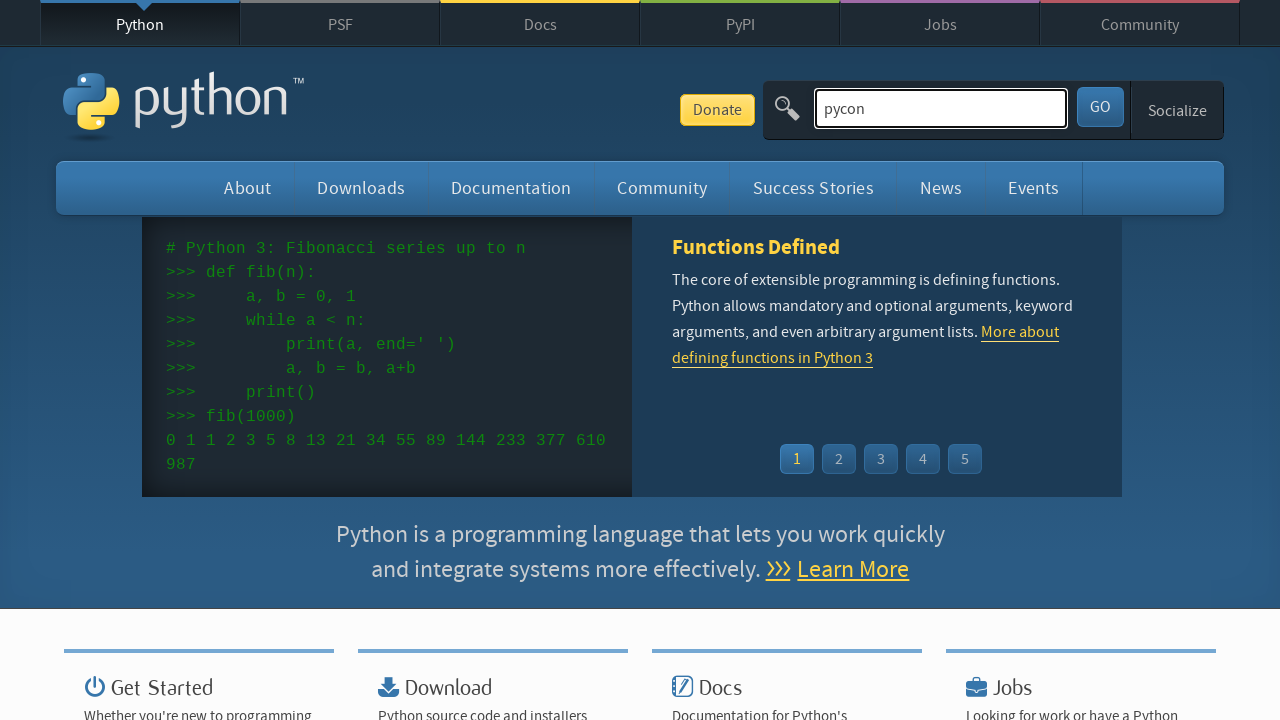

Pressed Enter to submit search form on input[name='q']
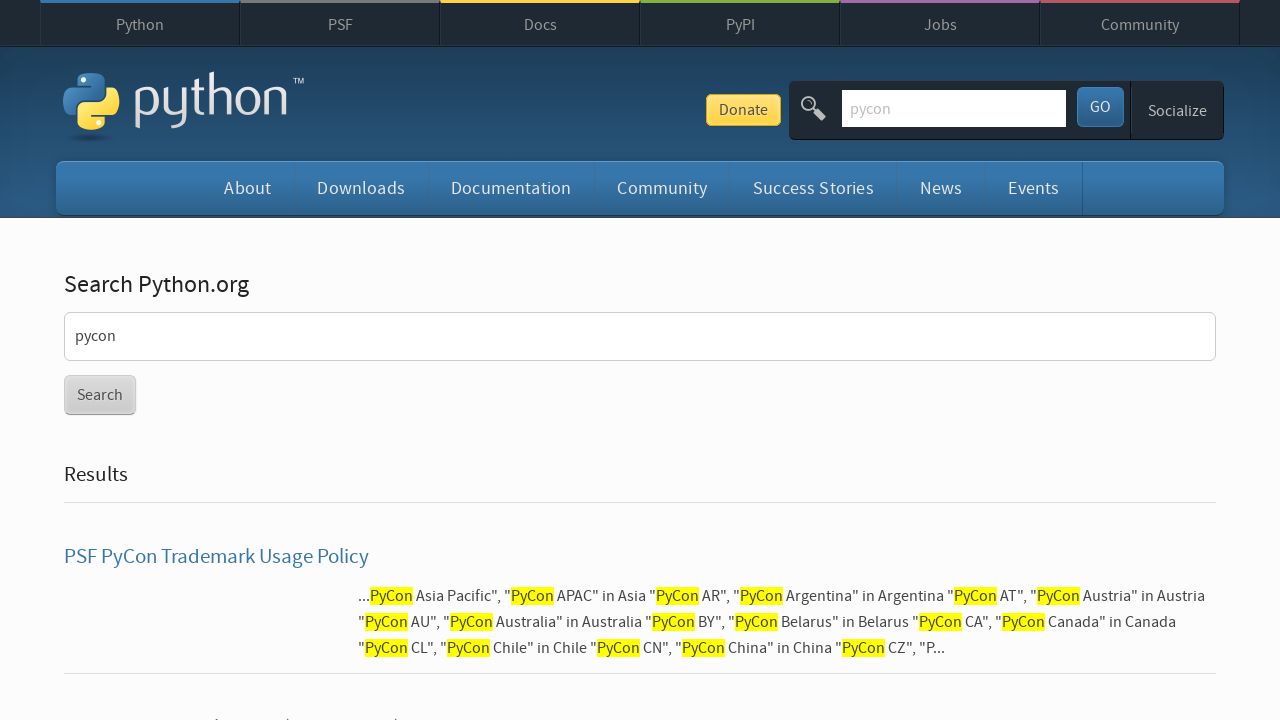

Search results loaded successfully
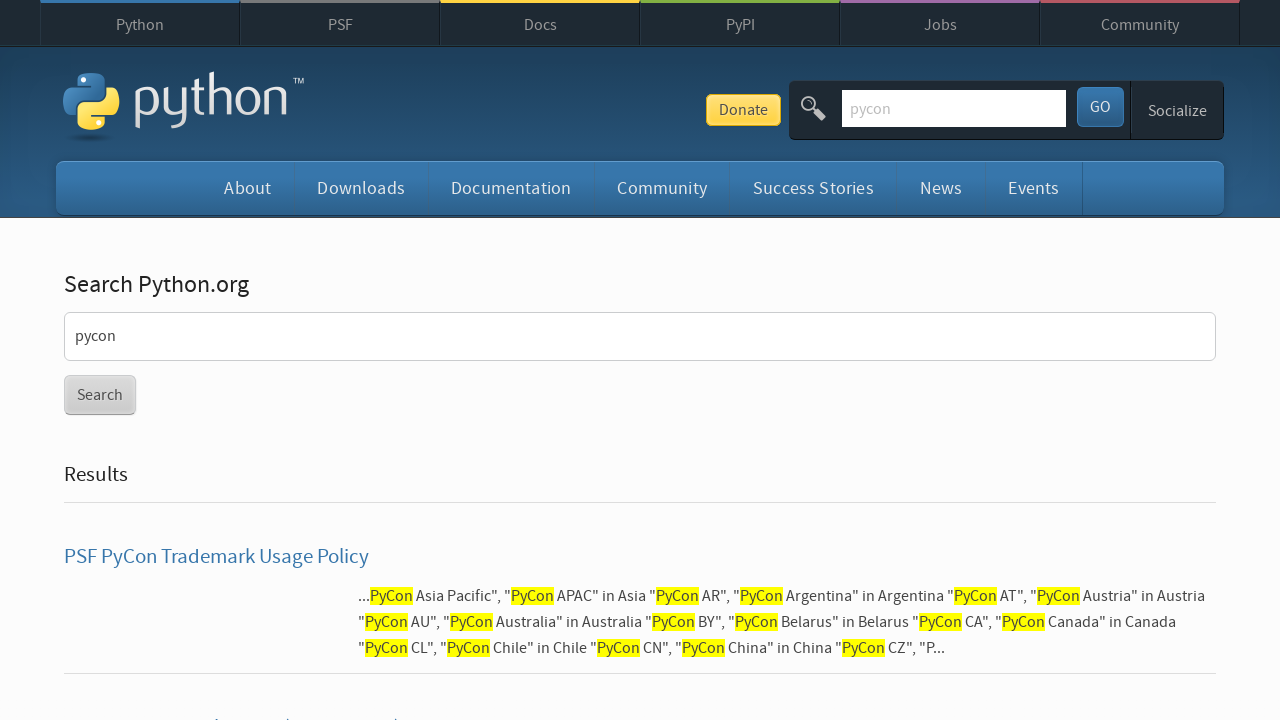

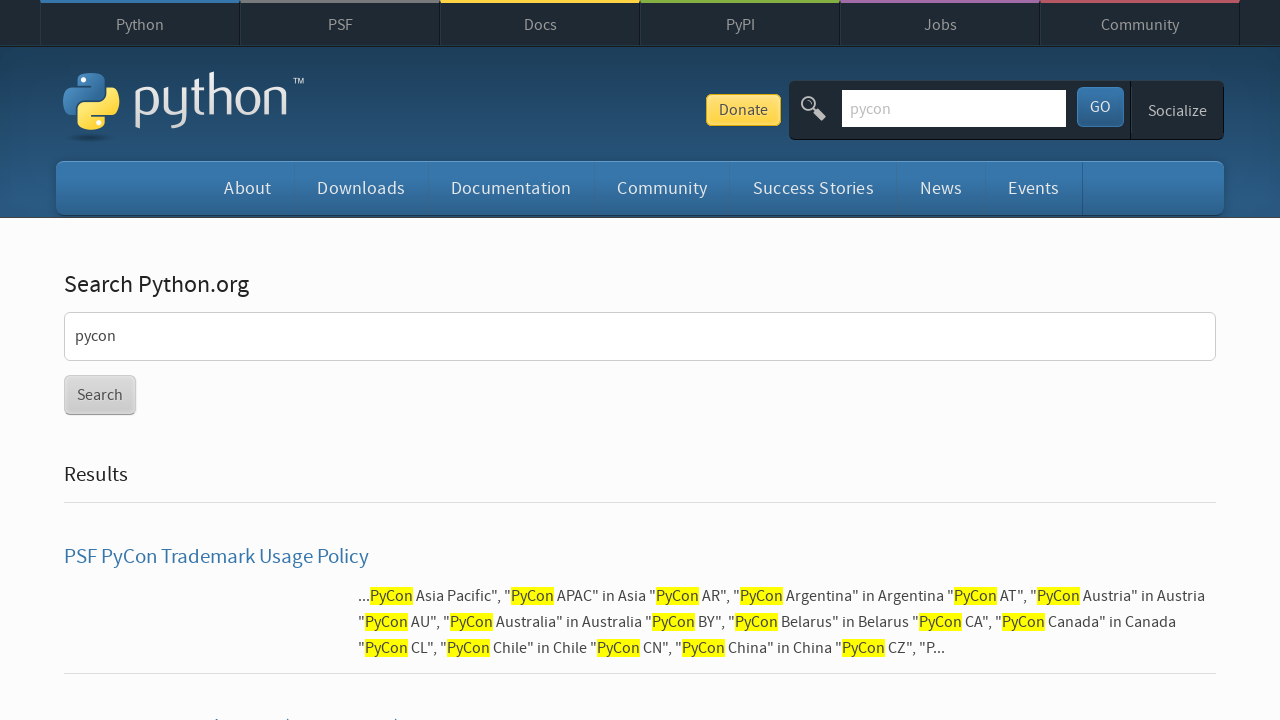